Tests a speech recognition web application by clicking the start listening button and verifying the output element appears

Starting URL: https://ephemeral-cheesecake-c2e4e5.netlify.app

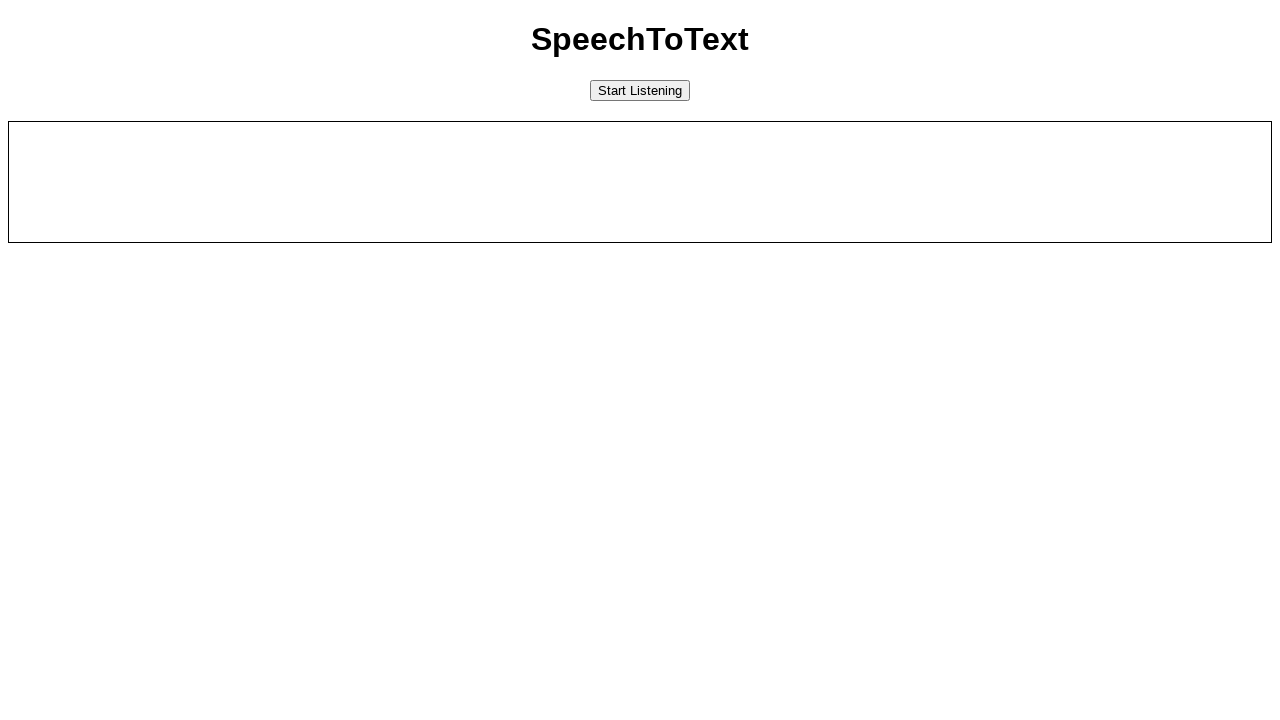

Start listening button is visible and ready
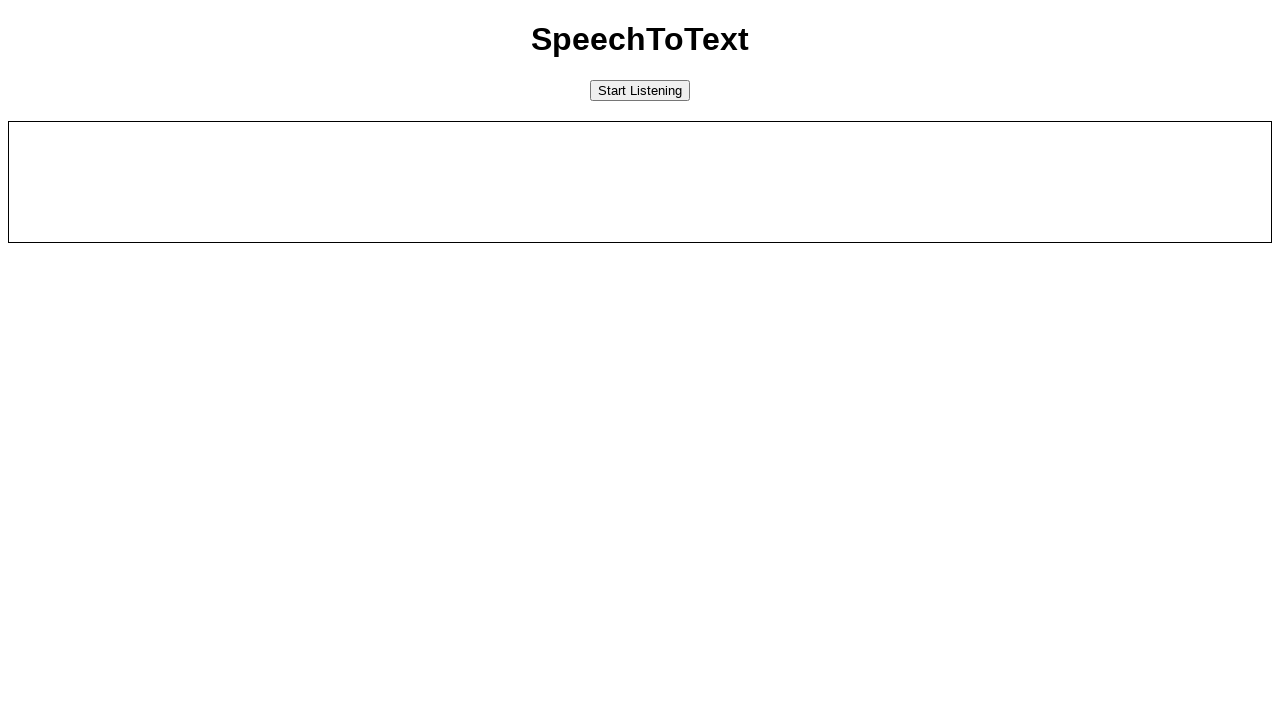

Clicked the start listening button at (640, 90) on #startButton
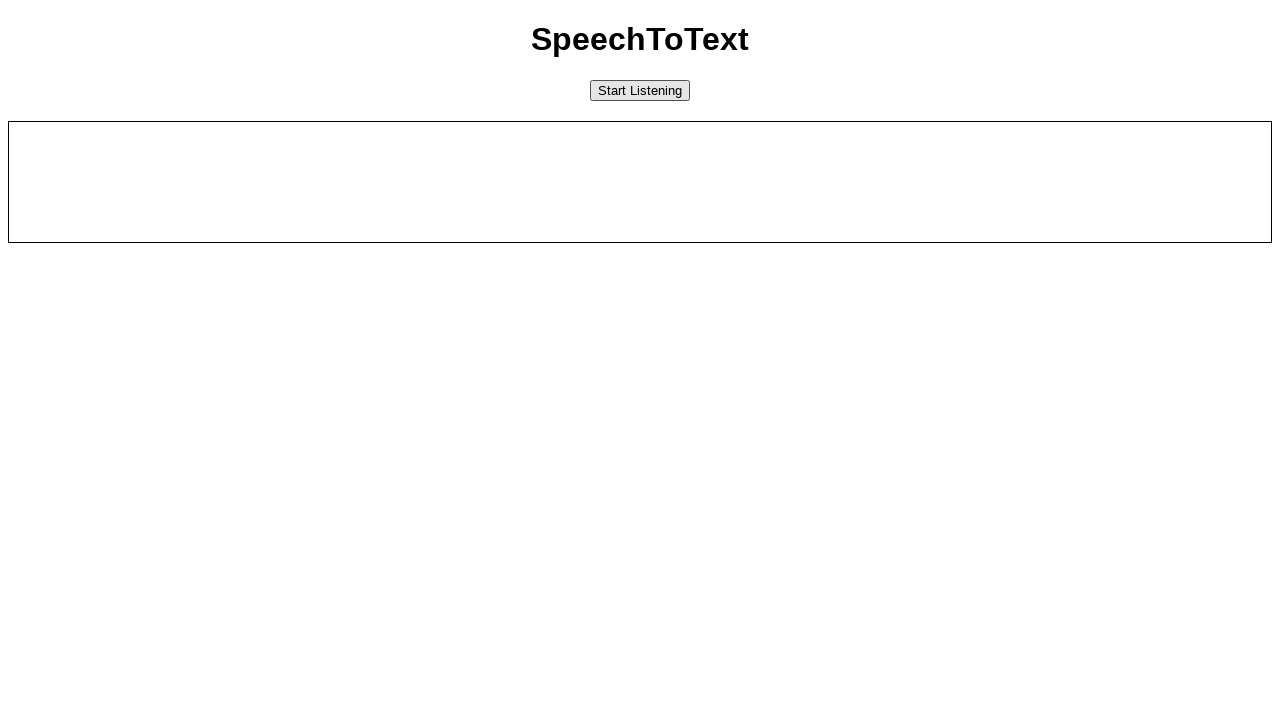

Output element appeared, confirming speech recognition is active
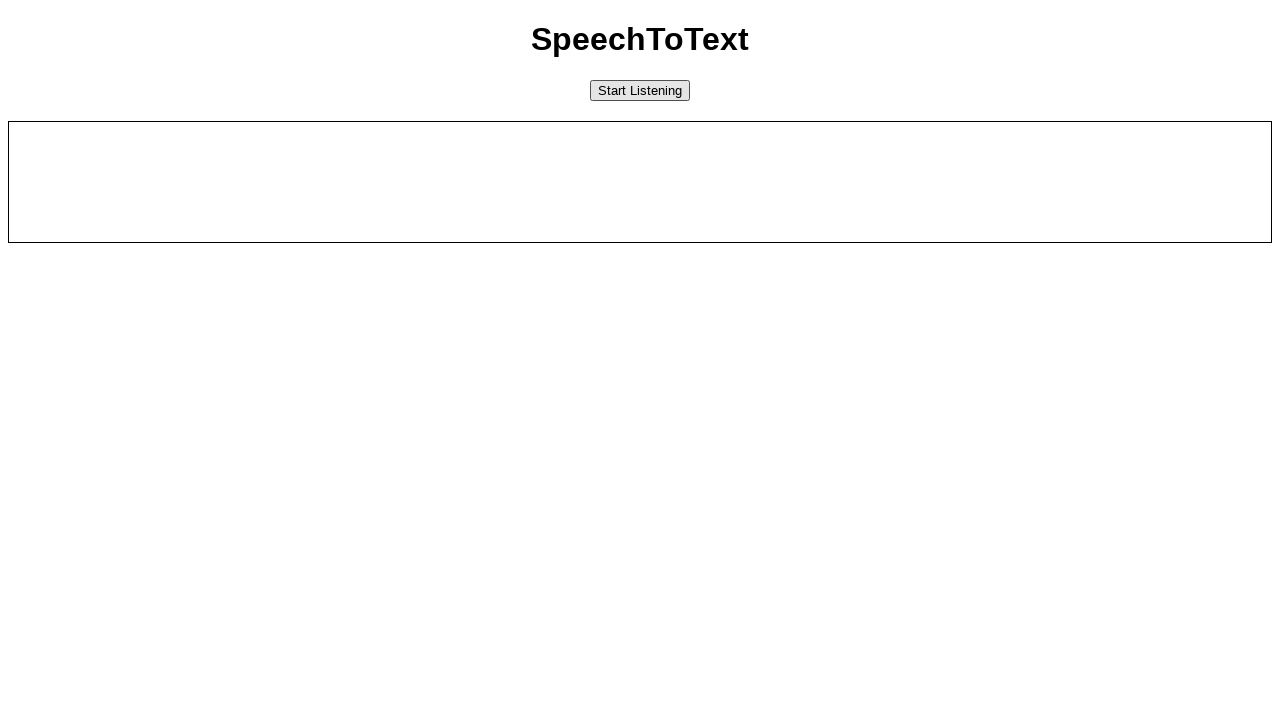

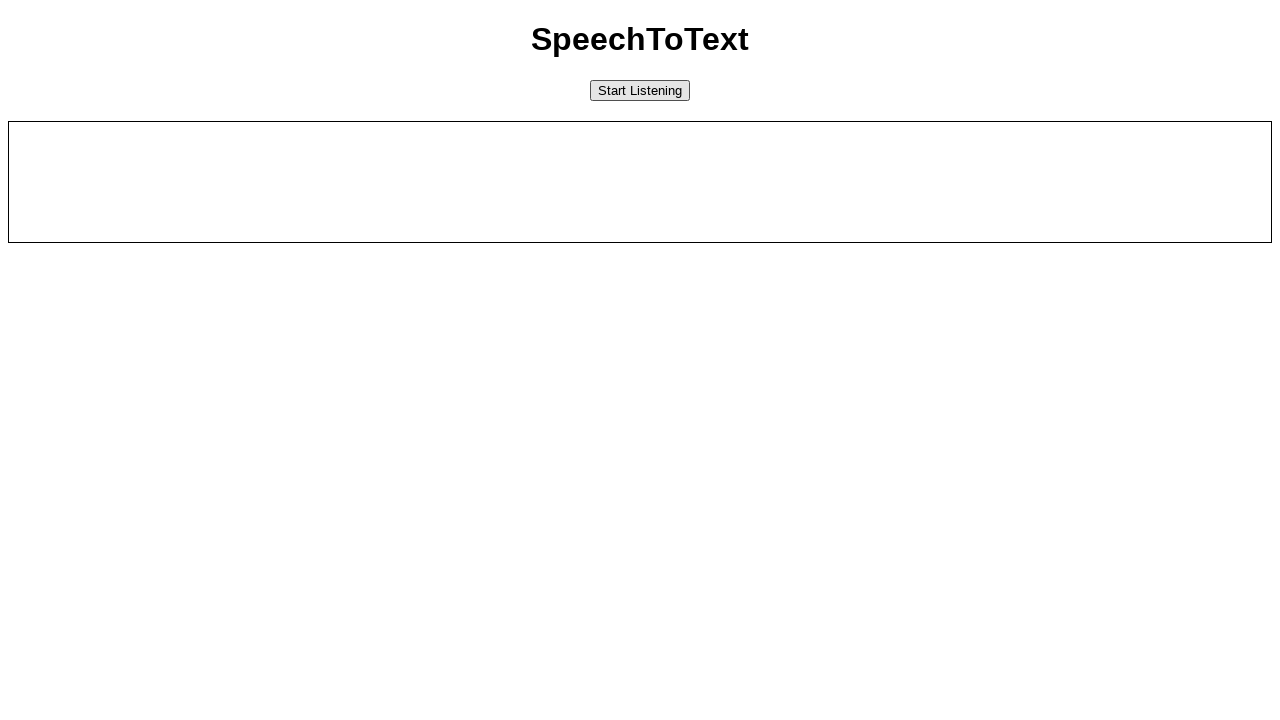